Tests FAQ accordion dropdown functionality on a scooter rental website by clicking each accordion item and verifying the expected text content is displayed. This is a parameterized test that checks 8 different FAQ items.

Starting URL: https://qa-scooter.praktikum-services.ru

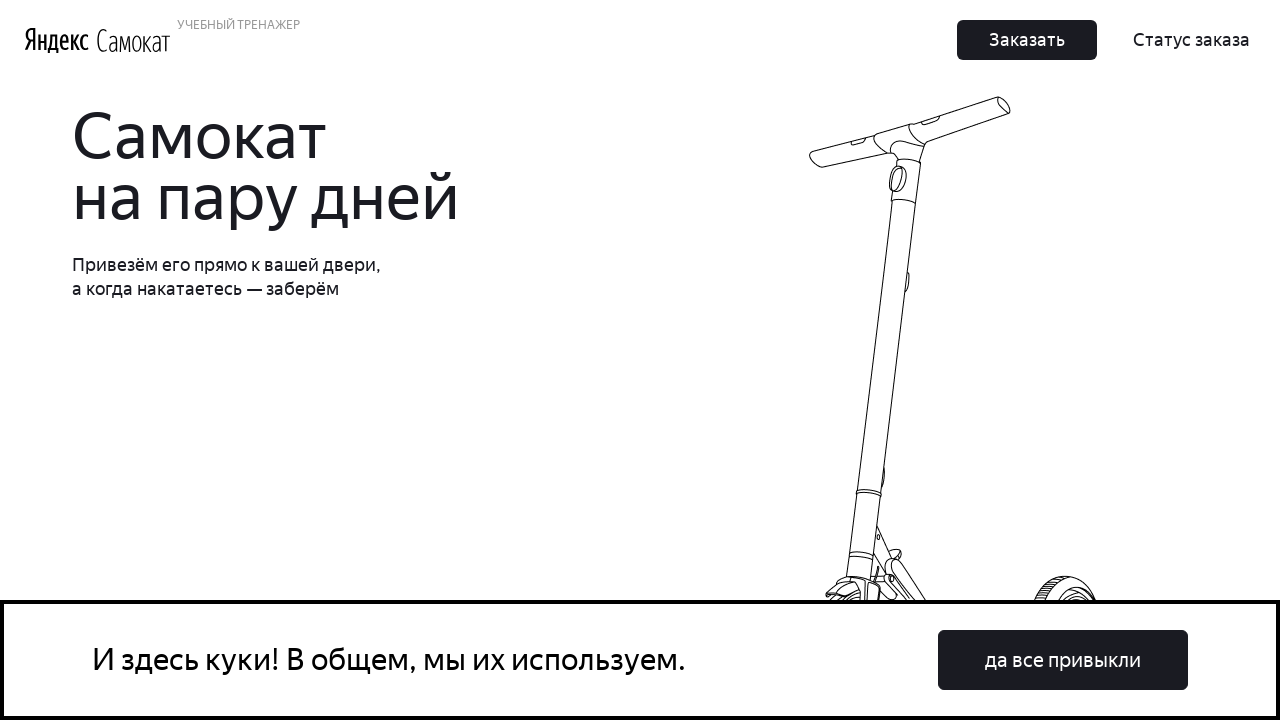

Scrolled accordion heading 0 into view
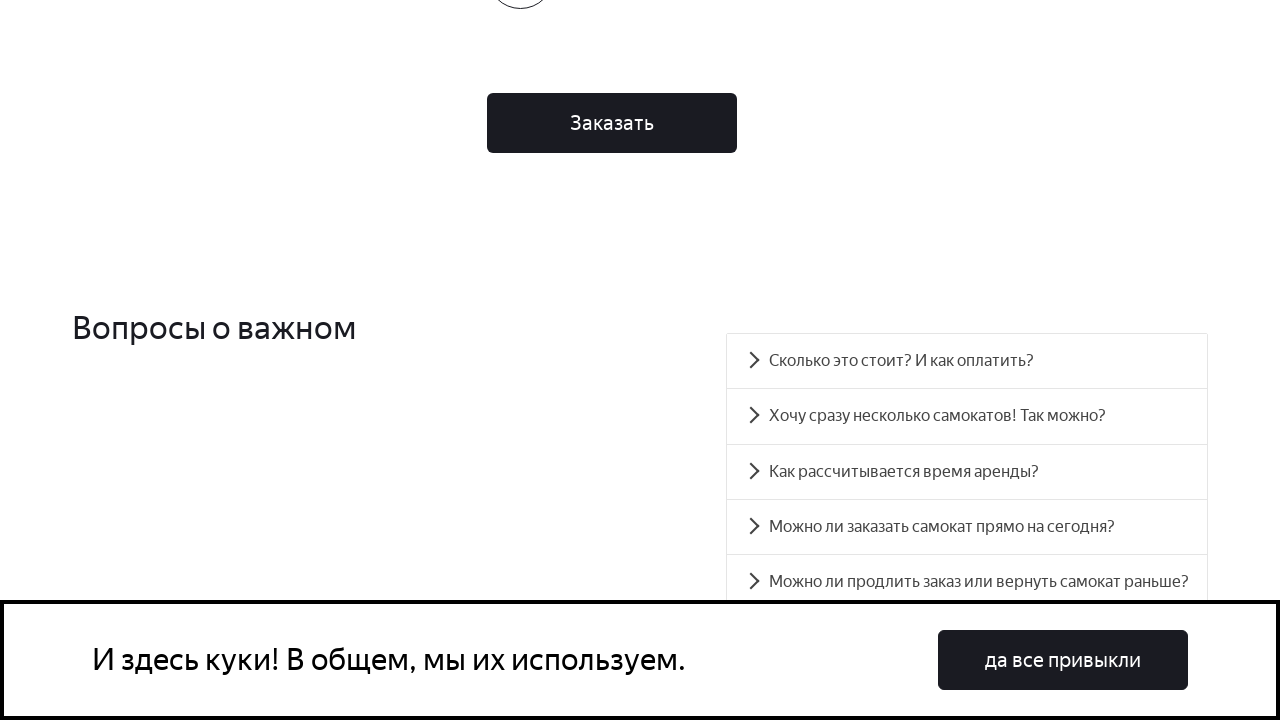

Clicked accordion item 0 to expand at (967, 361) on div.accordion__heading >> nth=0
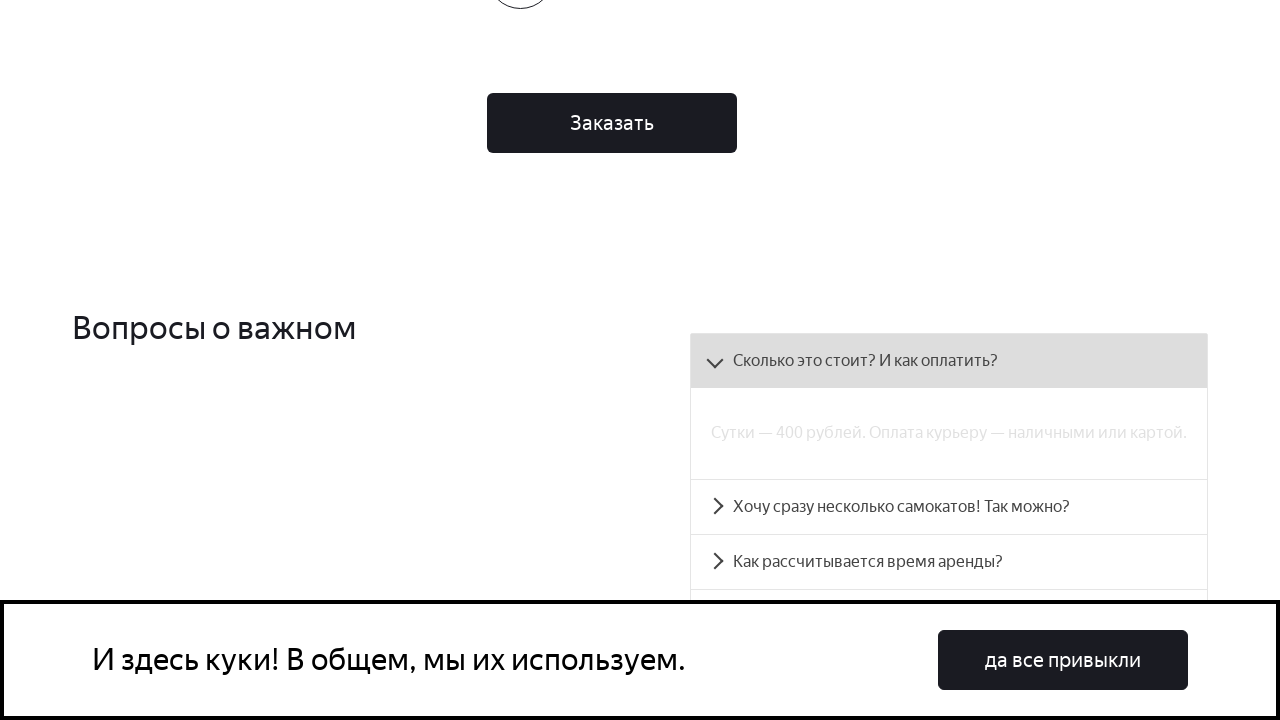

Accordion panel 0 became visible, verifying text content
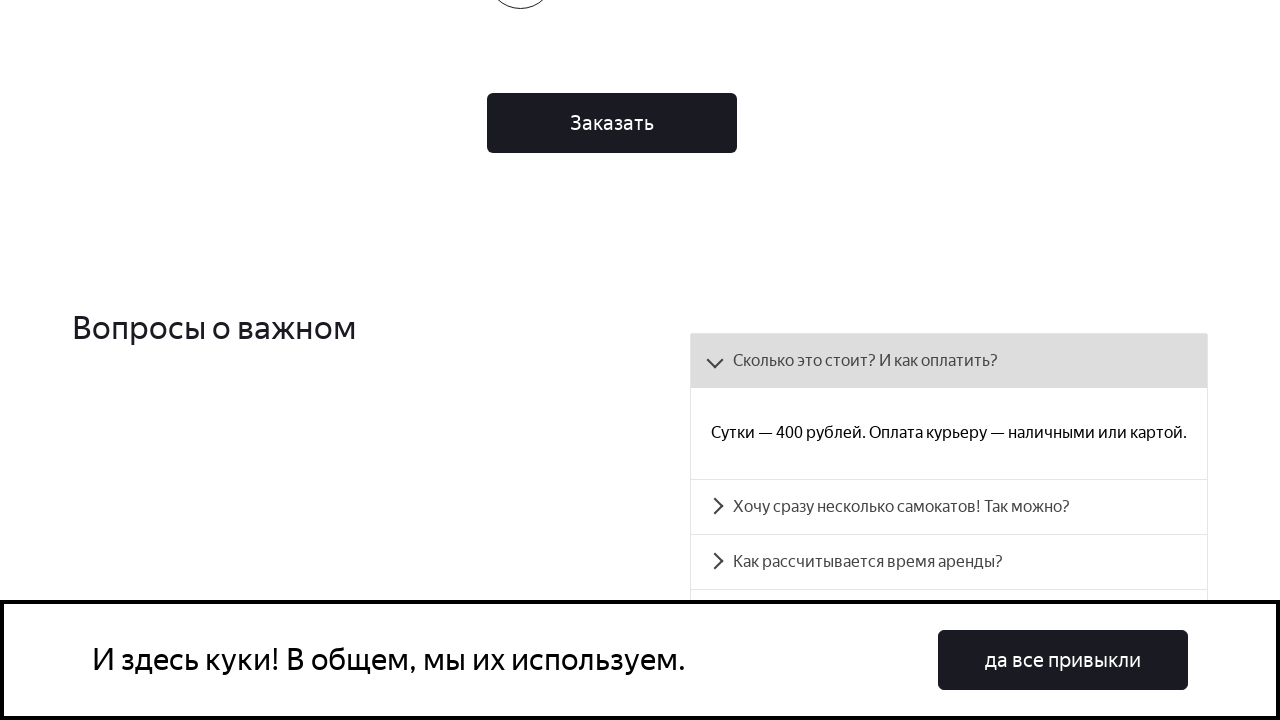

Scrolled accordion heading 1 into view
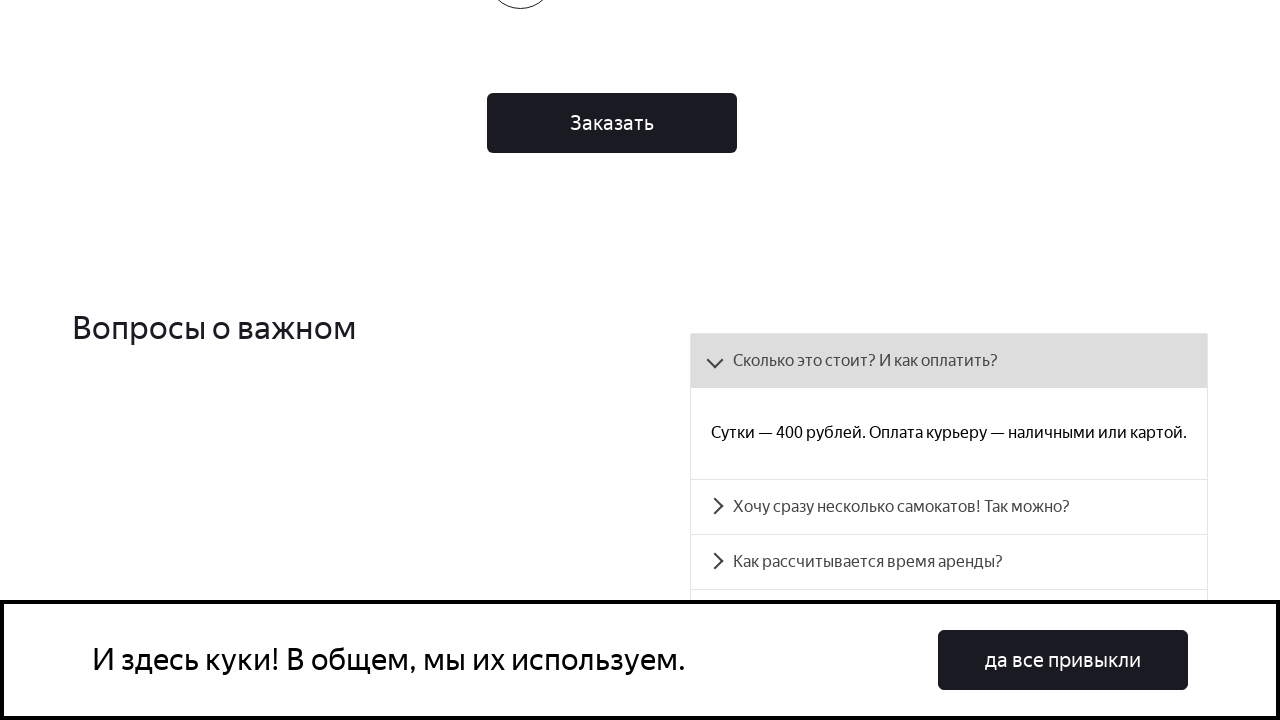

Clicked accordion item 1 to expand at (949, 507) on div.accordion__heading >> nth=1
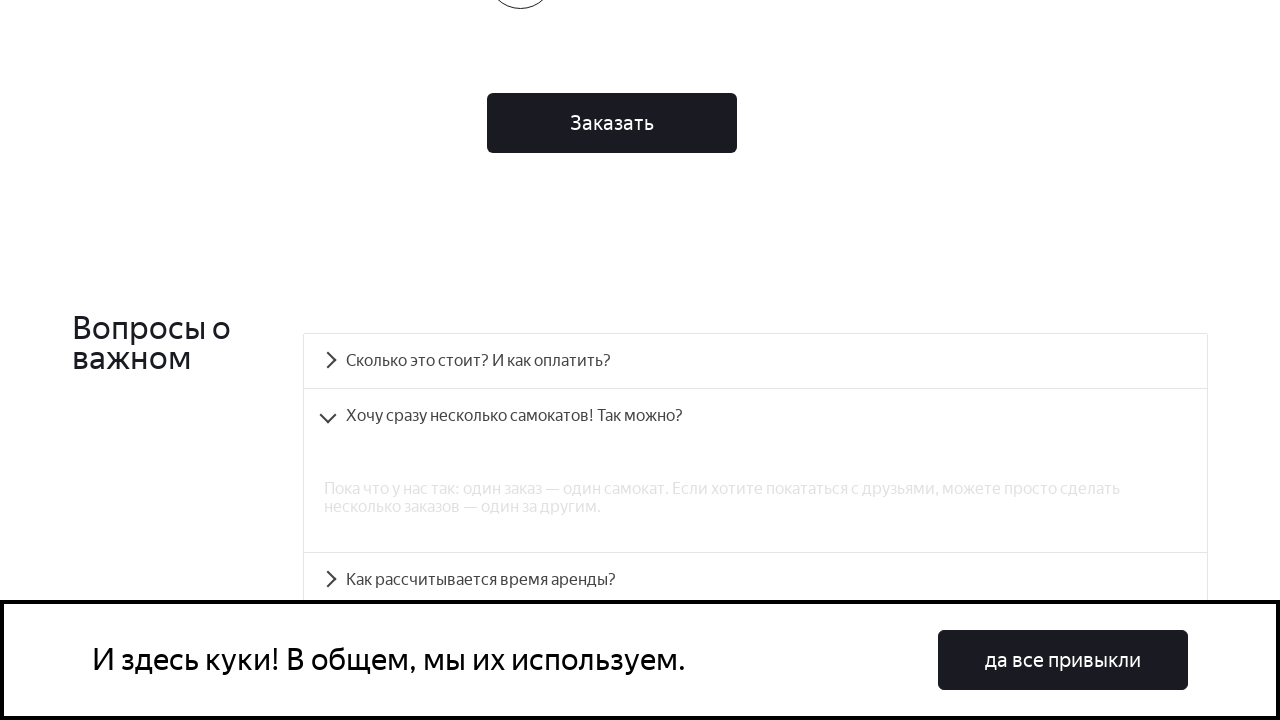

Accordion panel 1 became visible, verifying text content
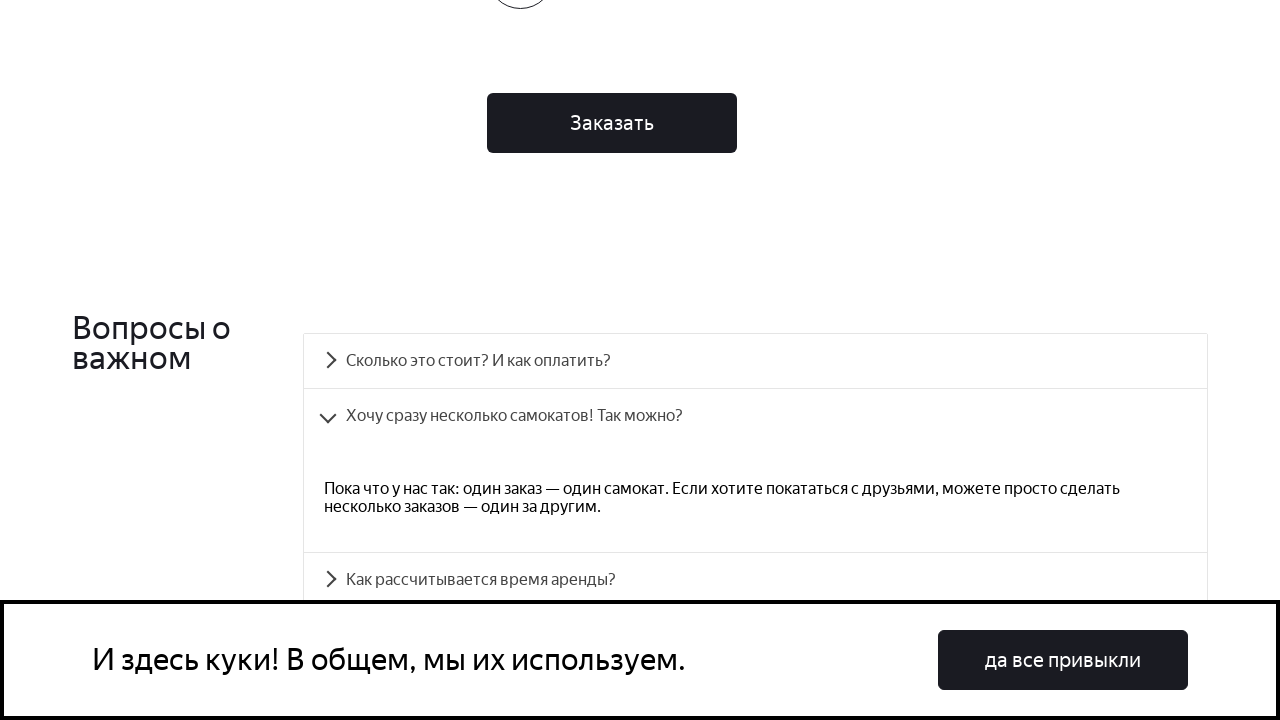

Scrolled accordion heading 2 into view
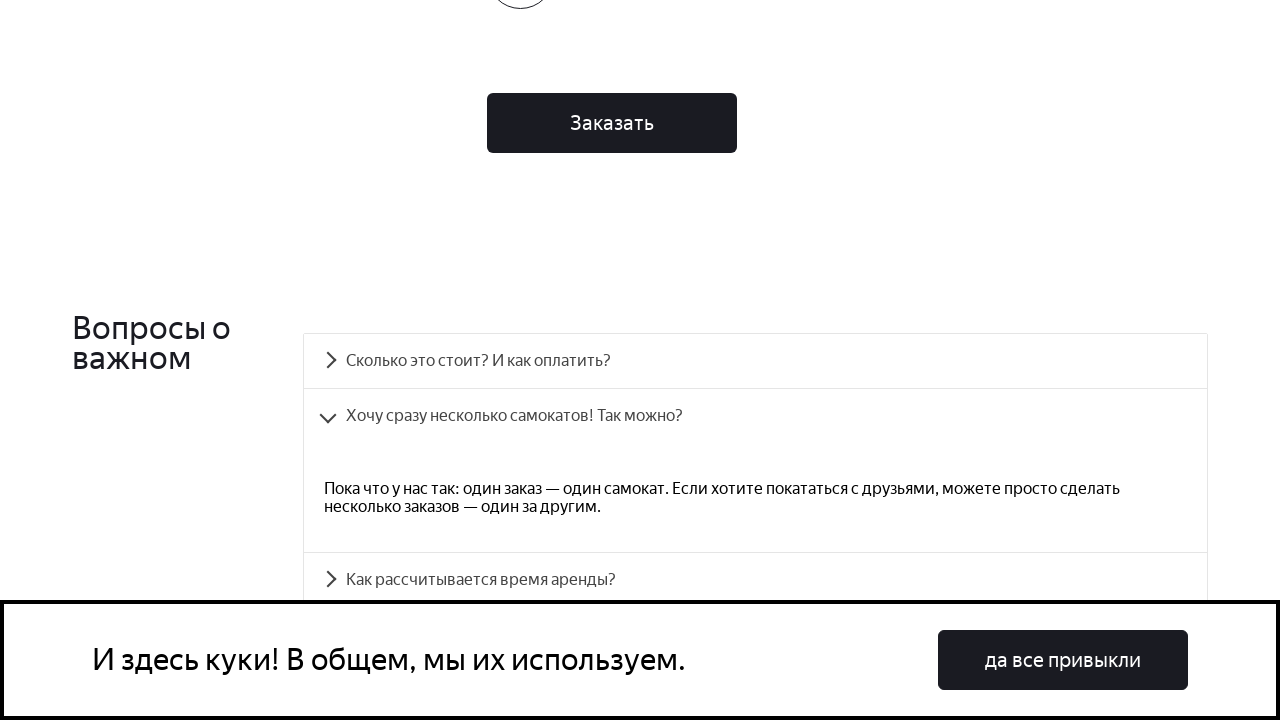

Clicked accordion item 2 to expand at (755, 580) on div.accordion__heading >> nth=2
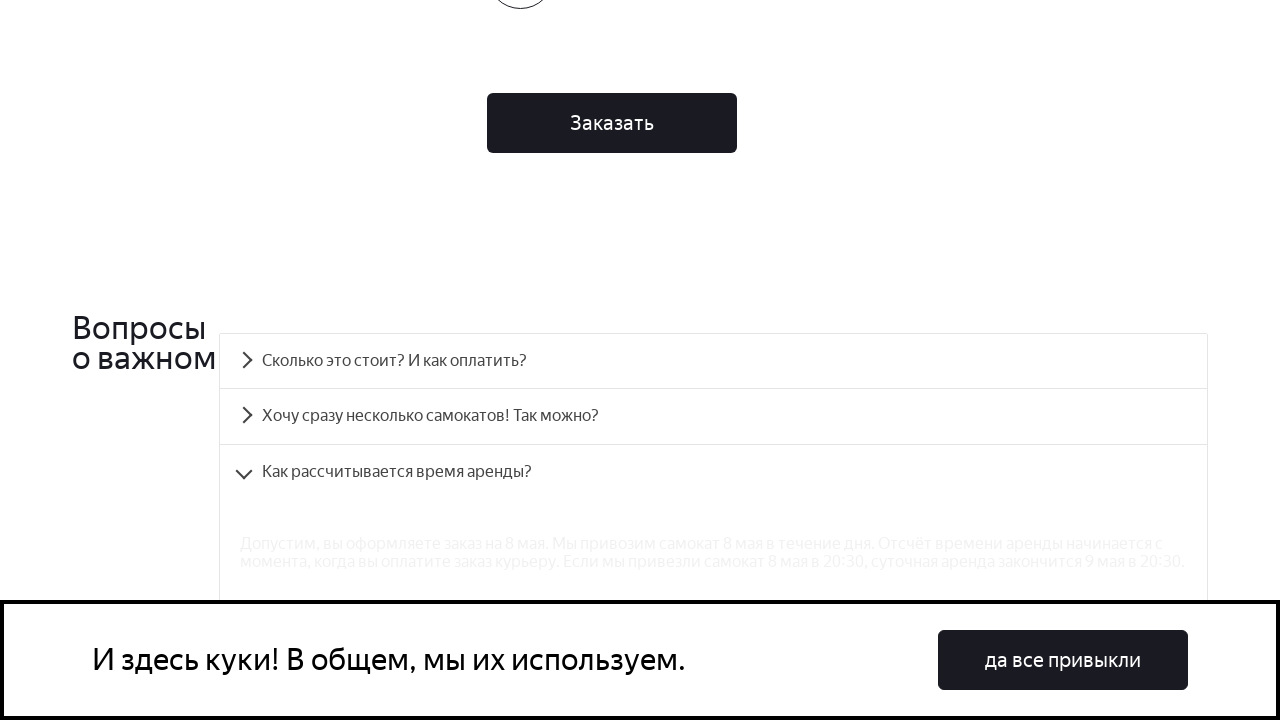

Accordion panel 2 became visible, verifying text content
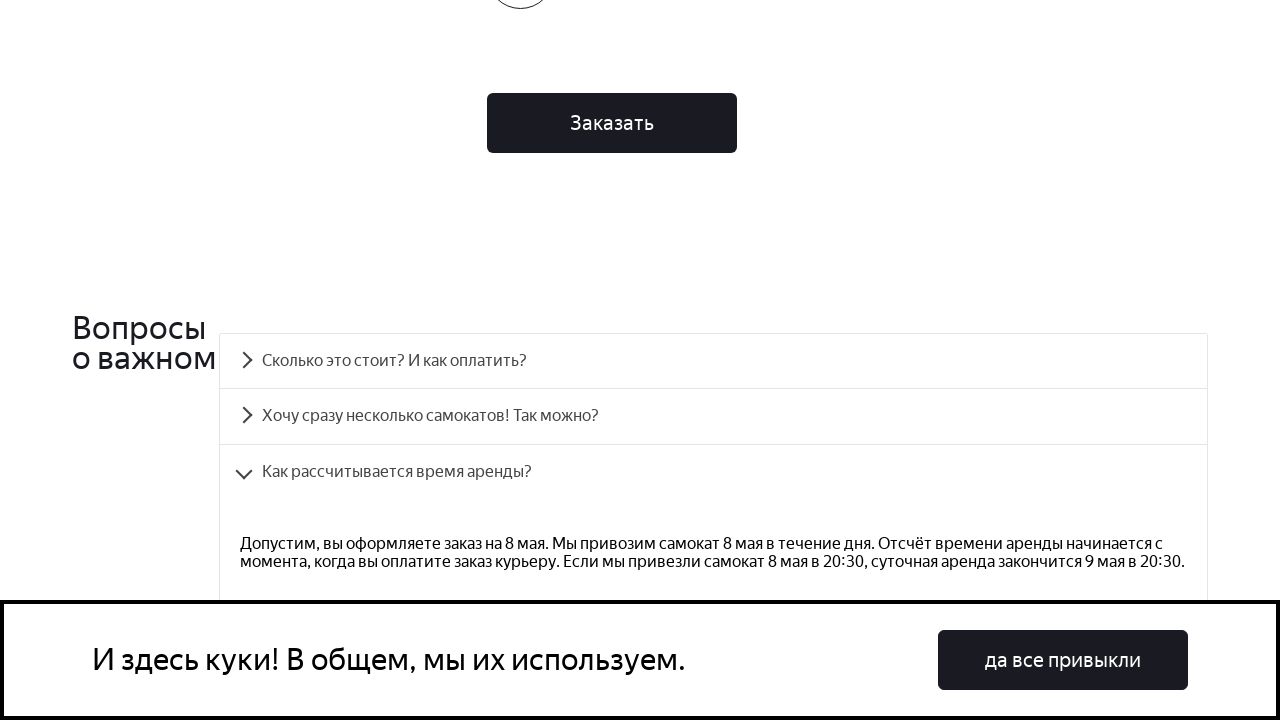

Scrolled accordion heading 3 into view
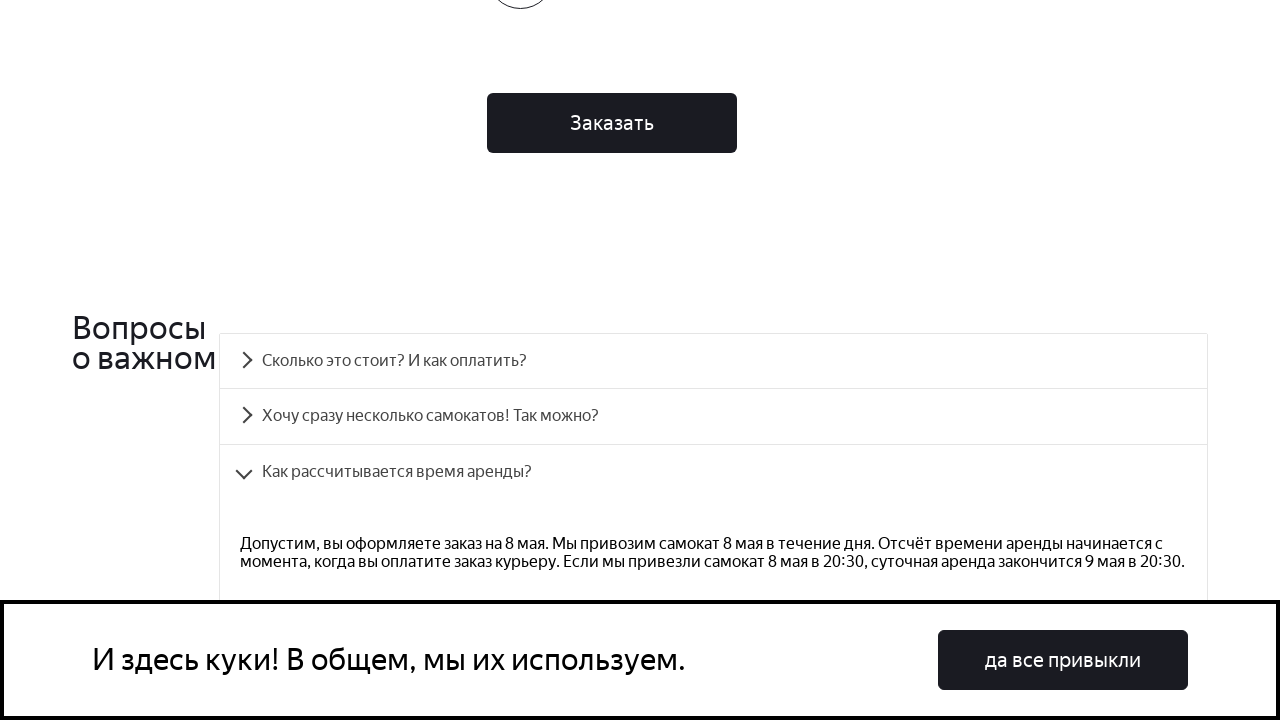

Clicked accordion item 3 to expand at (714, 361) on div.accordion__heading >> nth=3
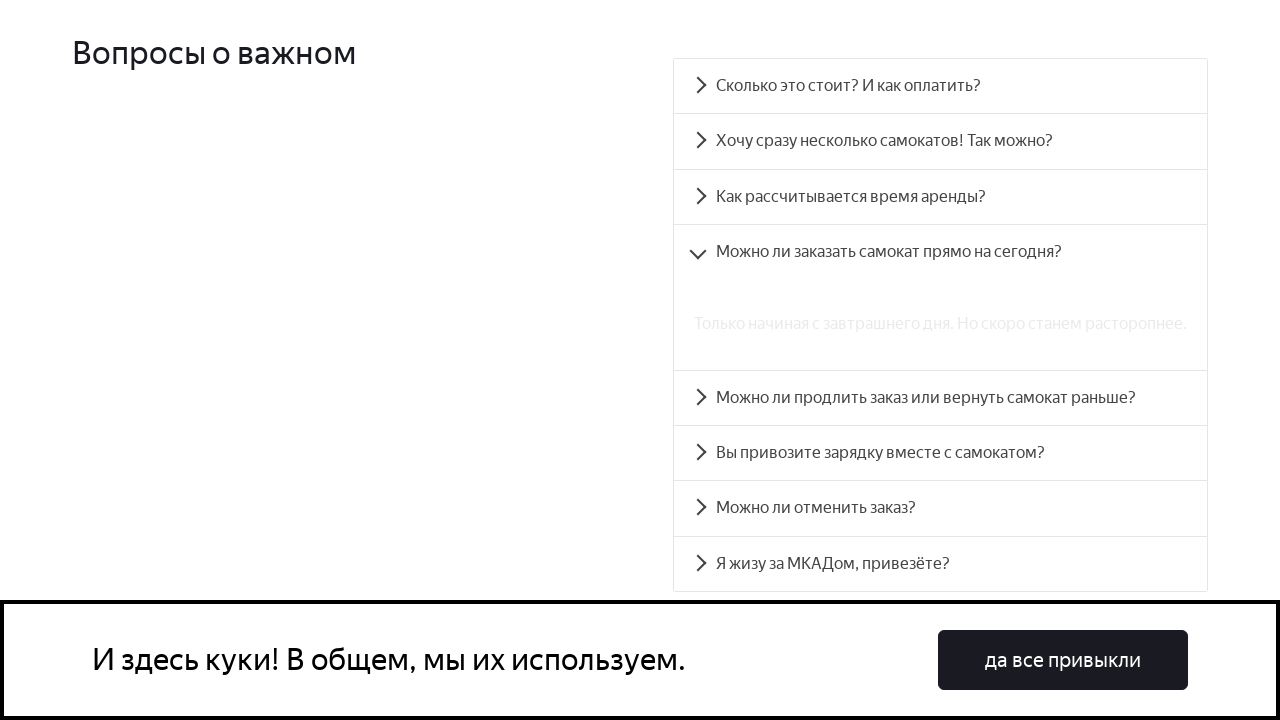

Accordion panel 3 became visible, verifying text content
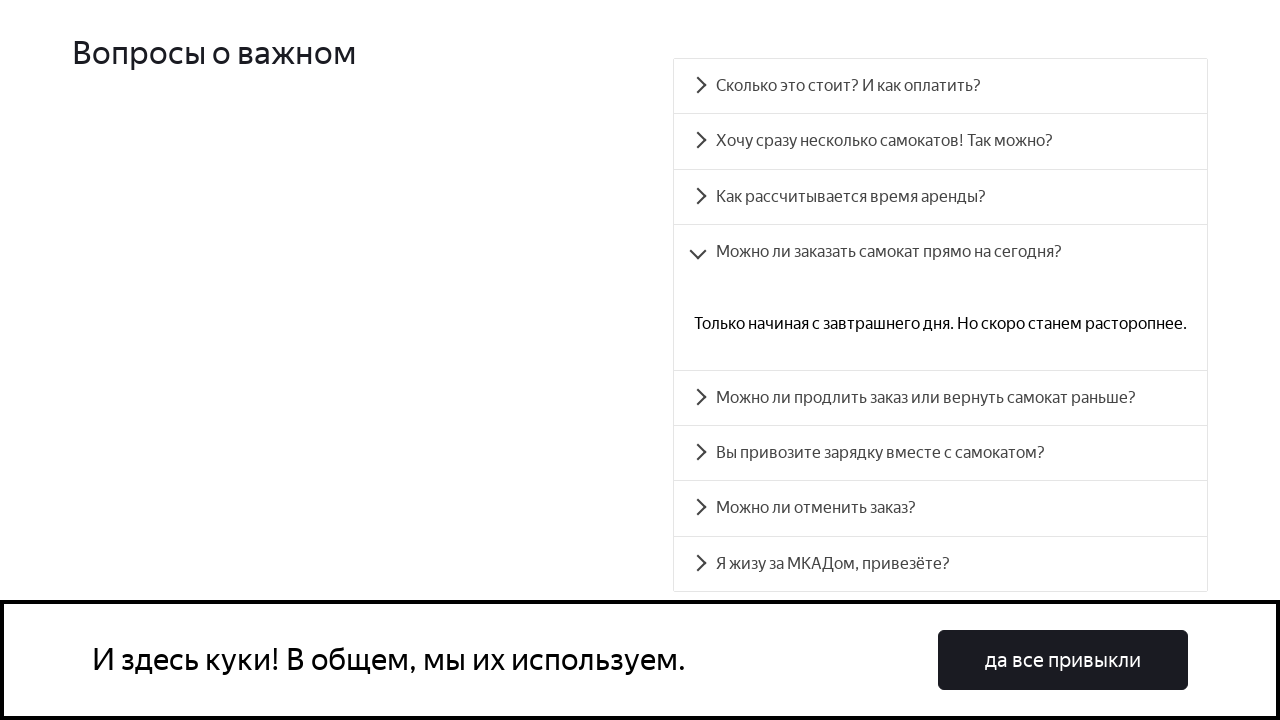

Scrolled accordion heading 4 into view
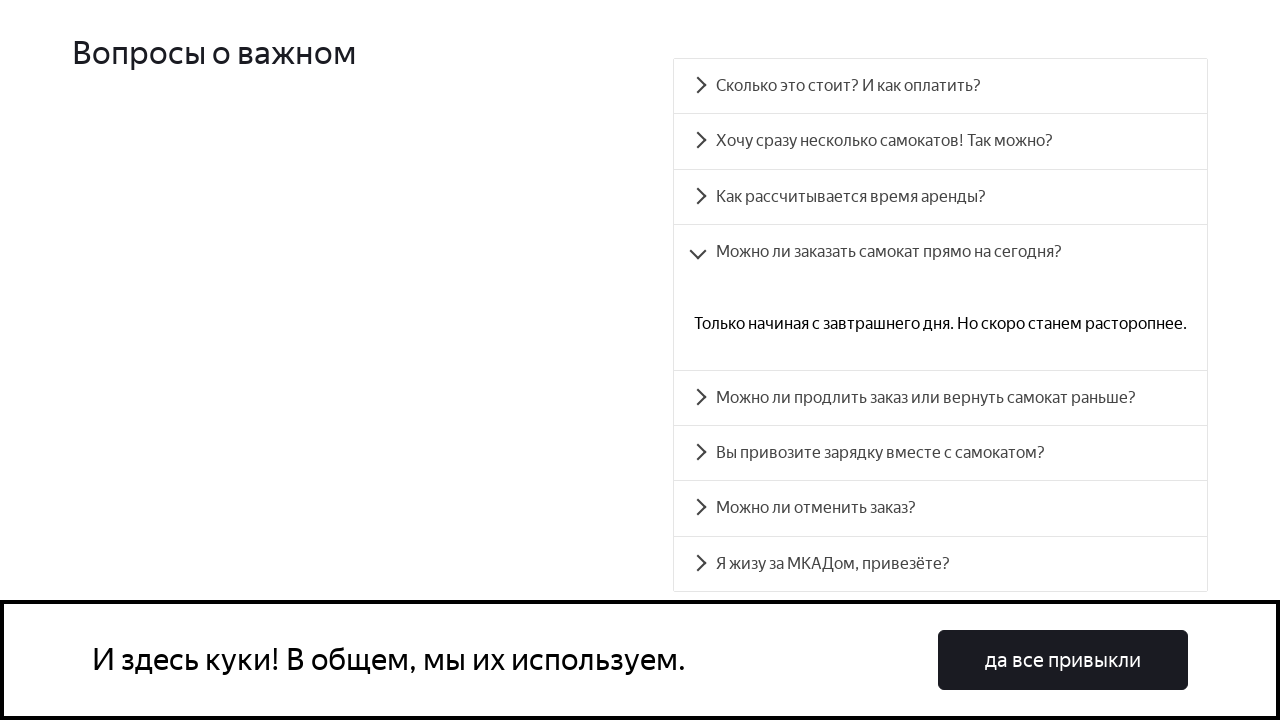

Clicked accordion item 4 to expand at (940, 398) on div.accordion__heading >> nth=4
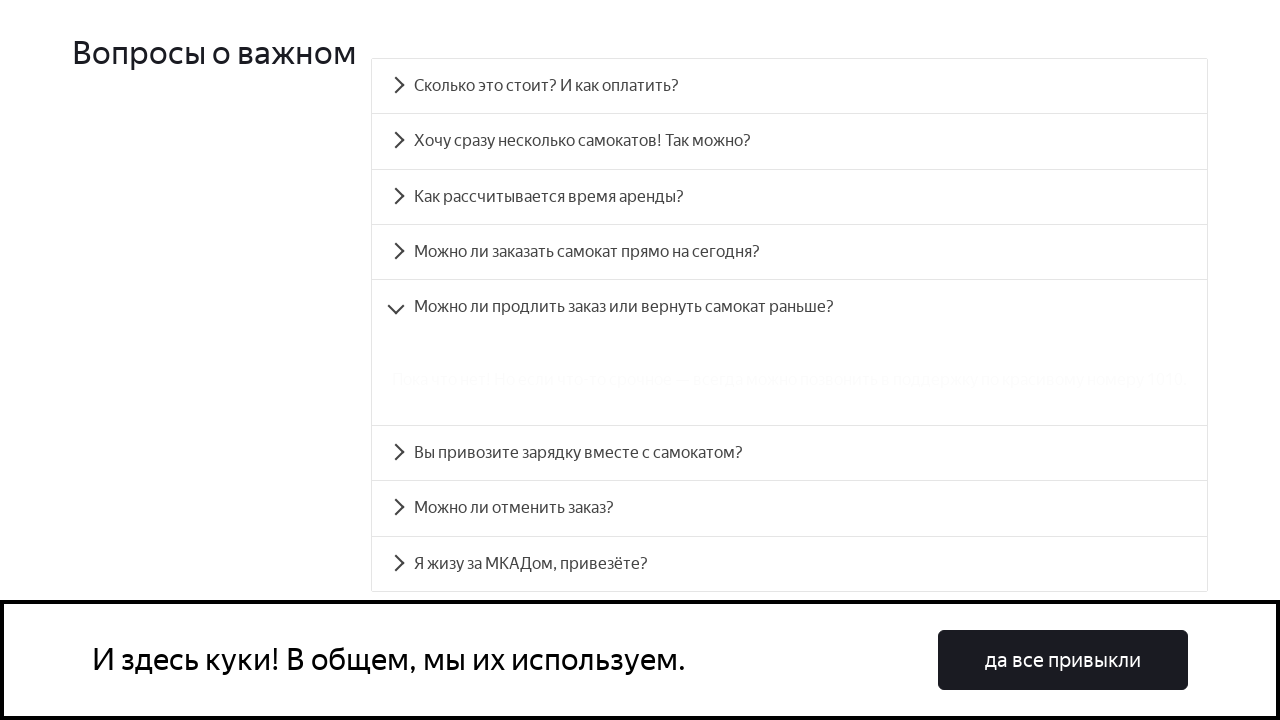

Accordion panel 4 became visible, verifying text content
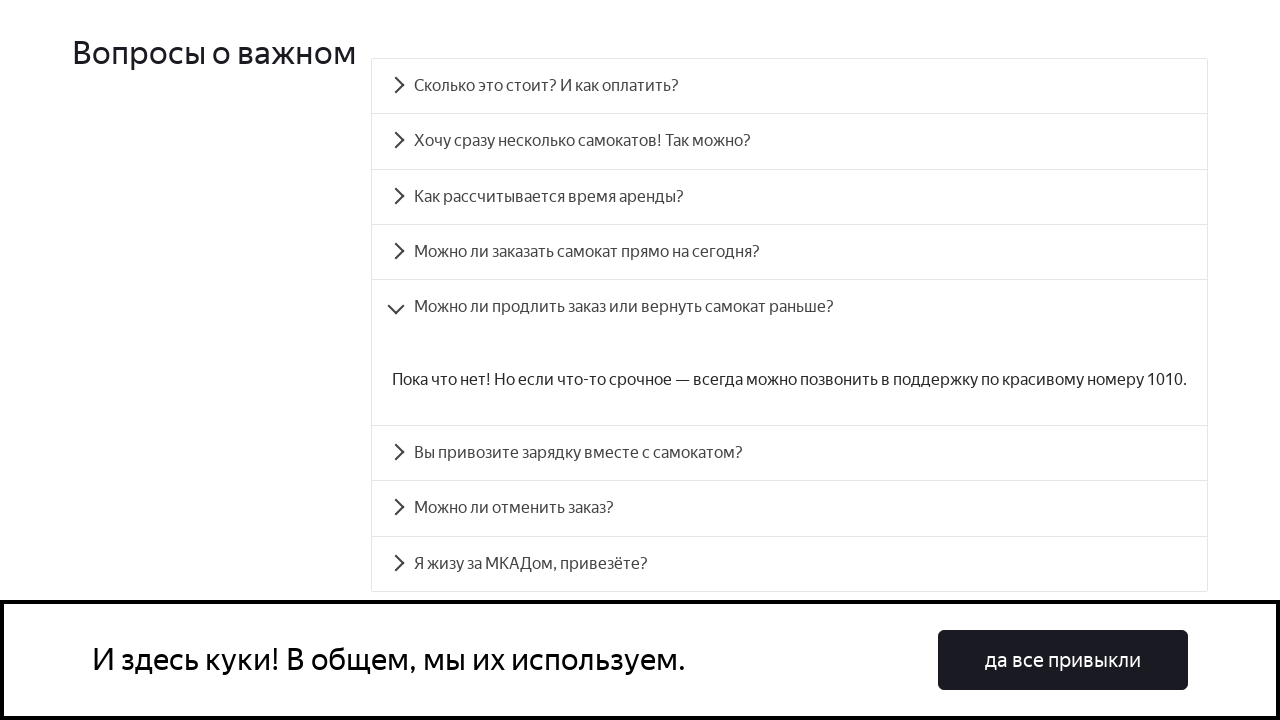

Scrolled accordion heading 5 into view
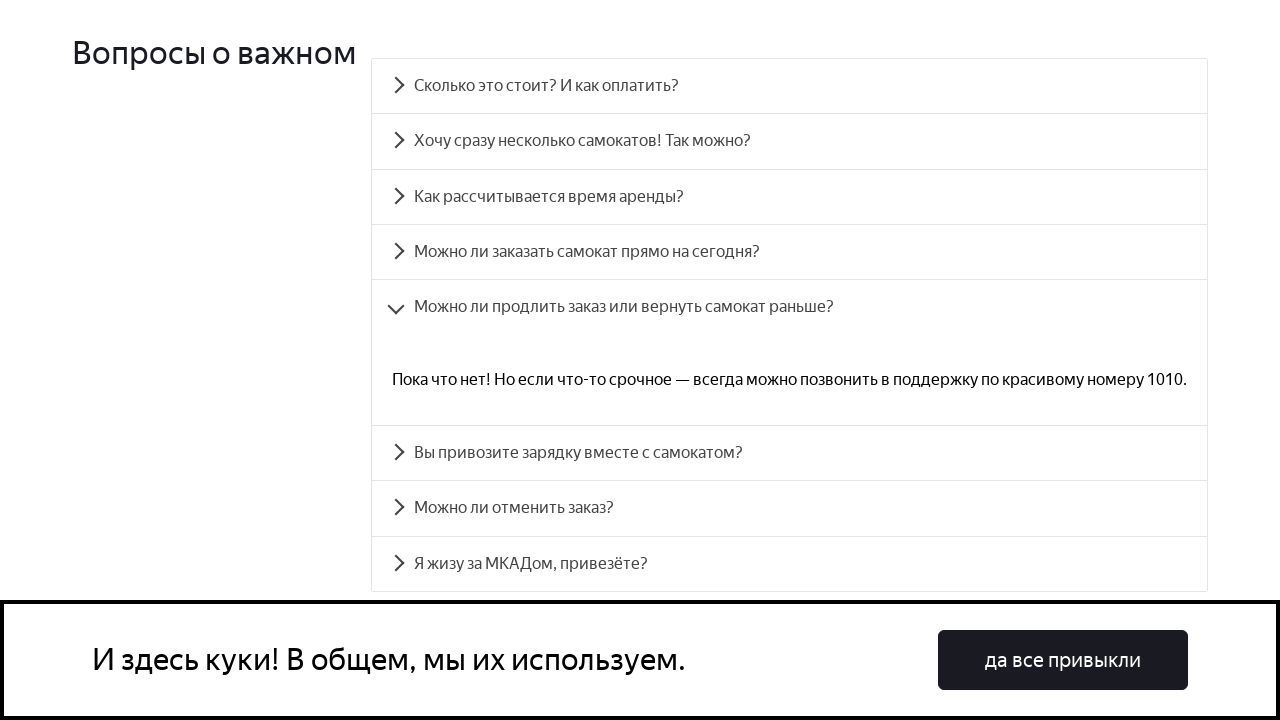

Clicked accordion item 5 to expand at (790, 453) on div.accordion__heading >> nth=5
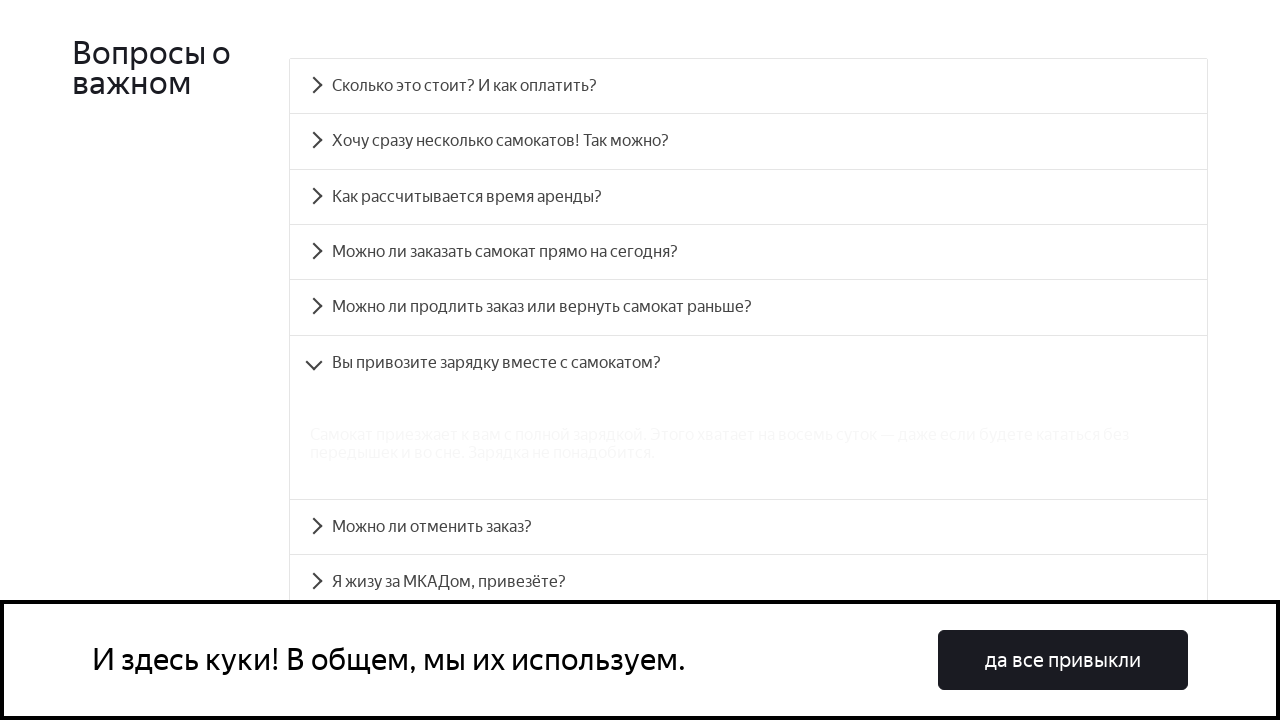

Accordion panel 5 became visible, verifying text content
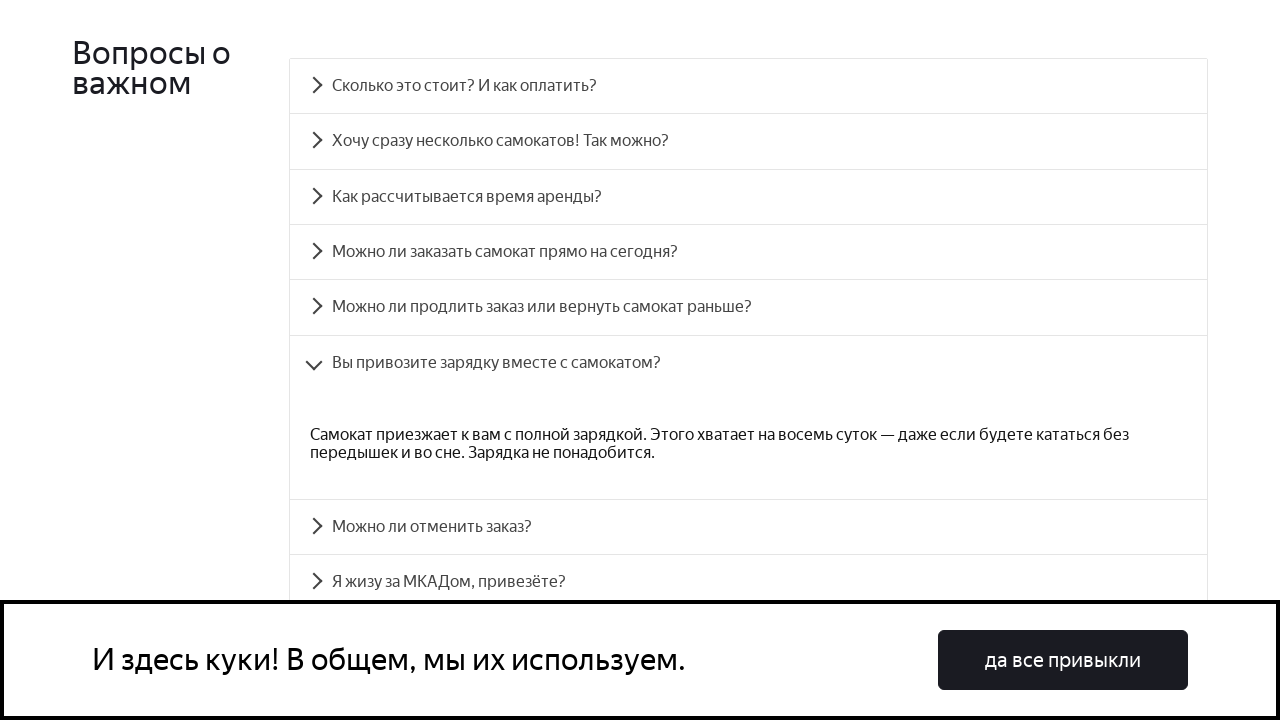

Scrolled accordion heading 6 into view
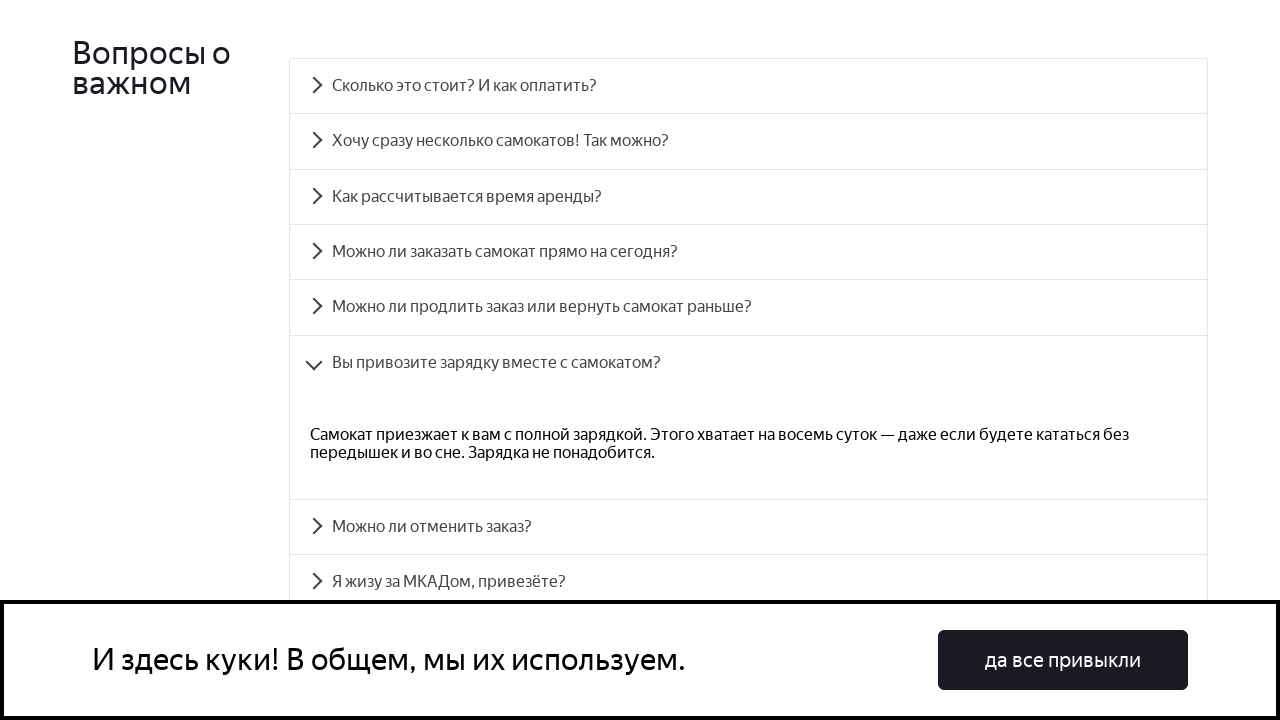

Clicked accordion item 6 to expand at (748, 527) on div.accordion__heading >> nth=6
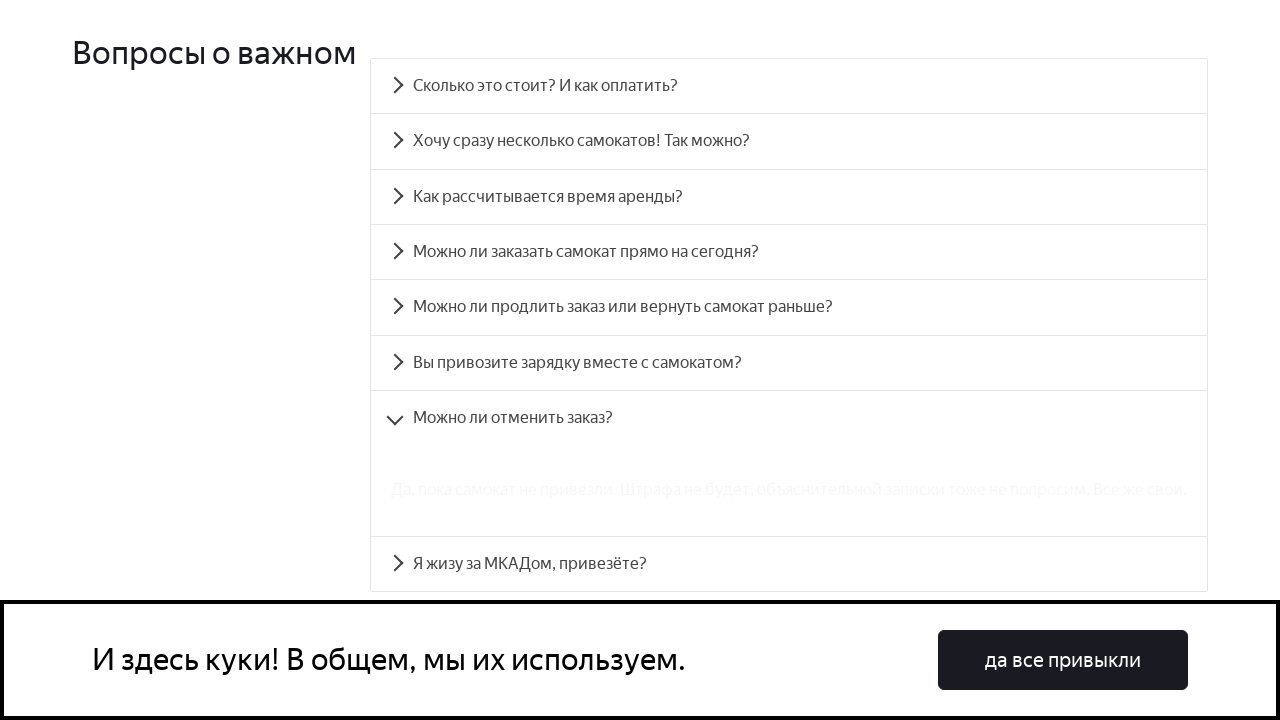

Accordion panel 6 became visible, verifying text content
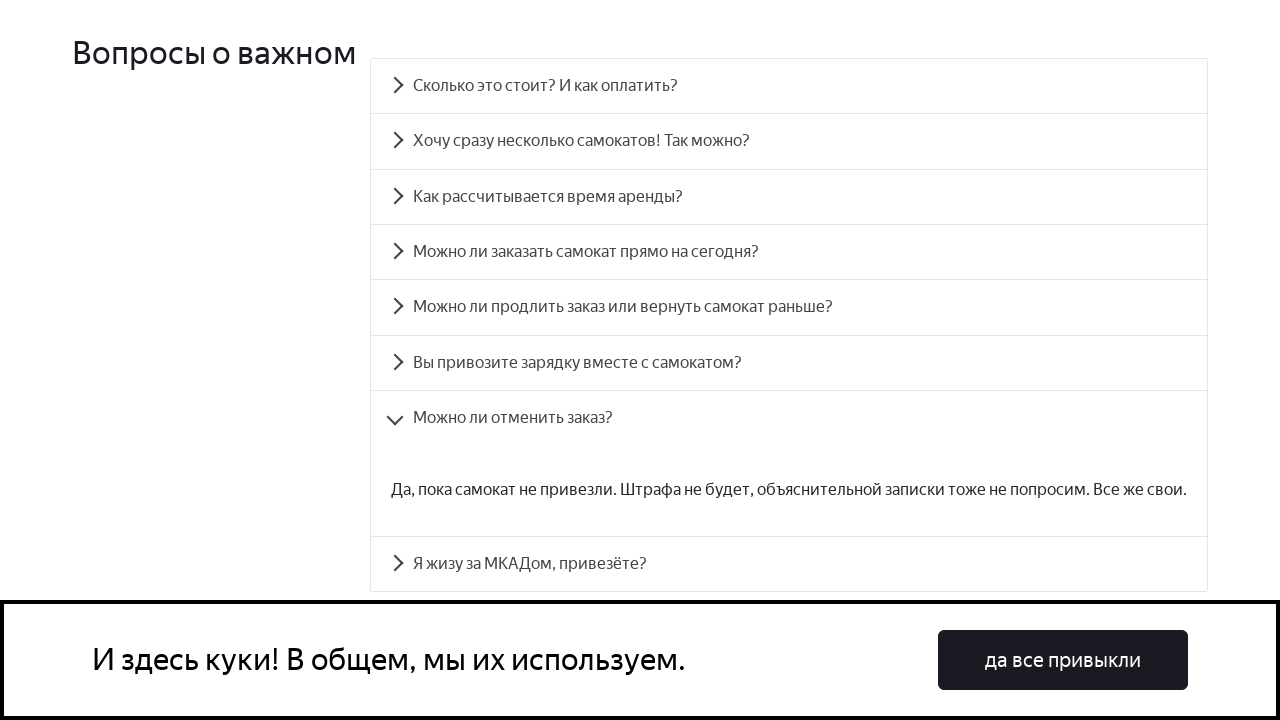

Scrolled accordion heading 7 into view
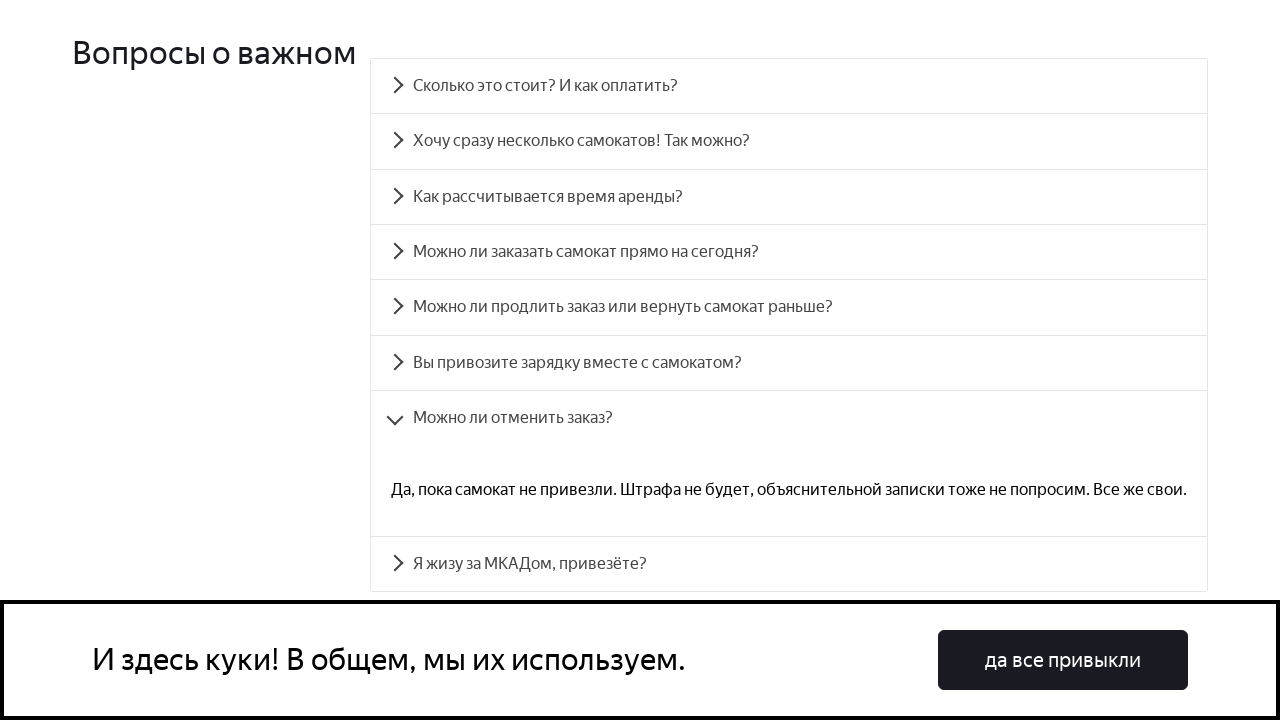

Clicked accordion item 7 to expand at (789, 564) on div.accordion__heading >> nth=7
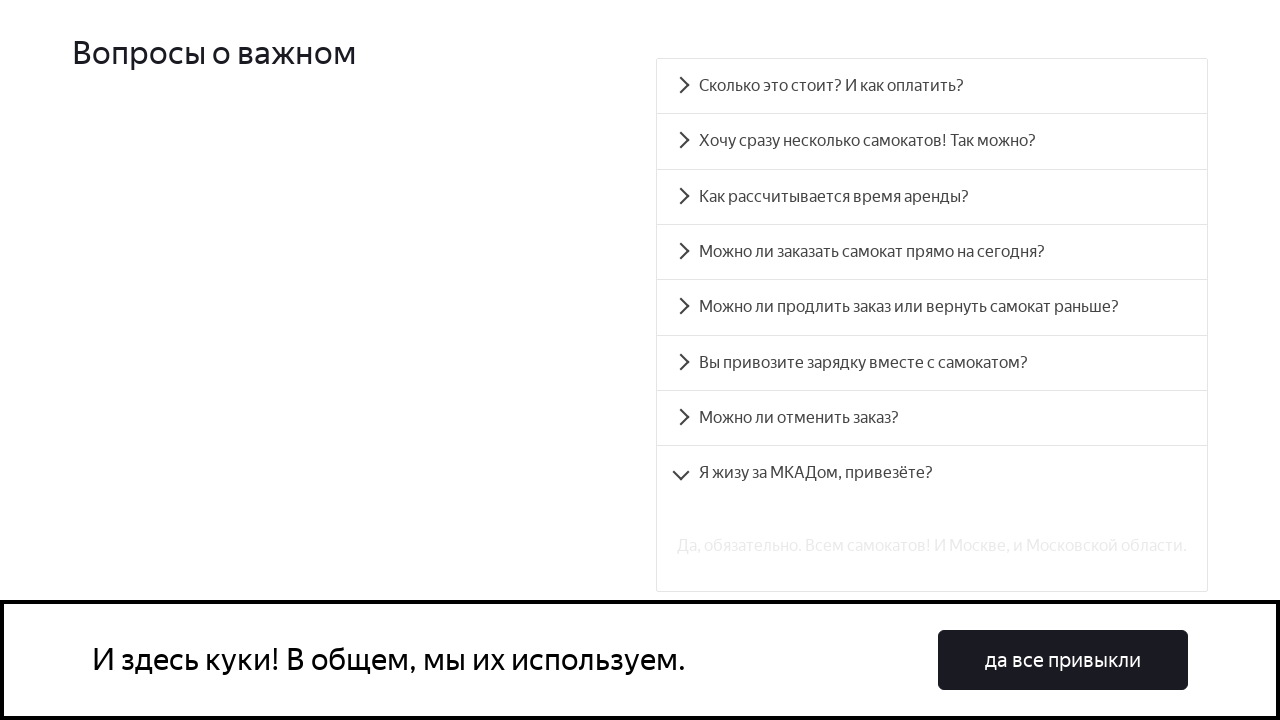

Accordion panel 7 became visible, verifying text content
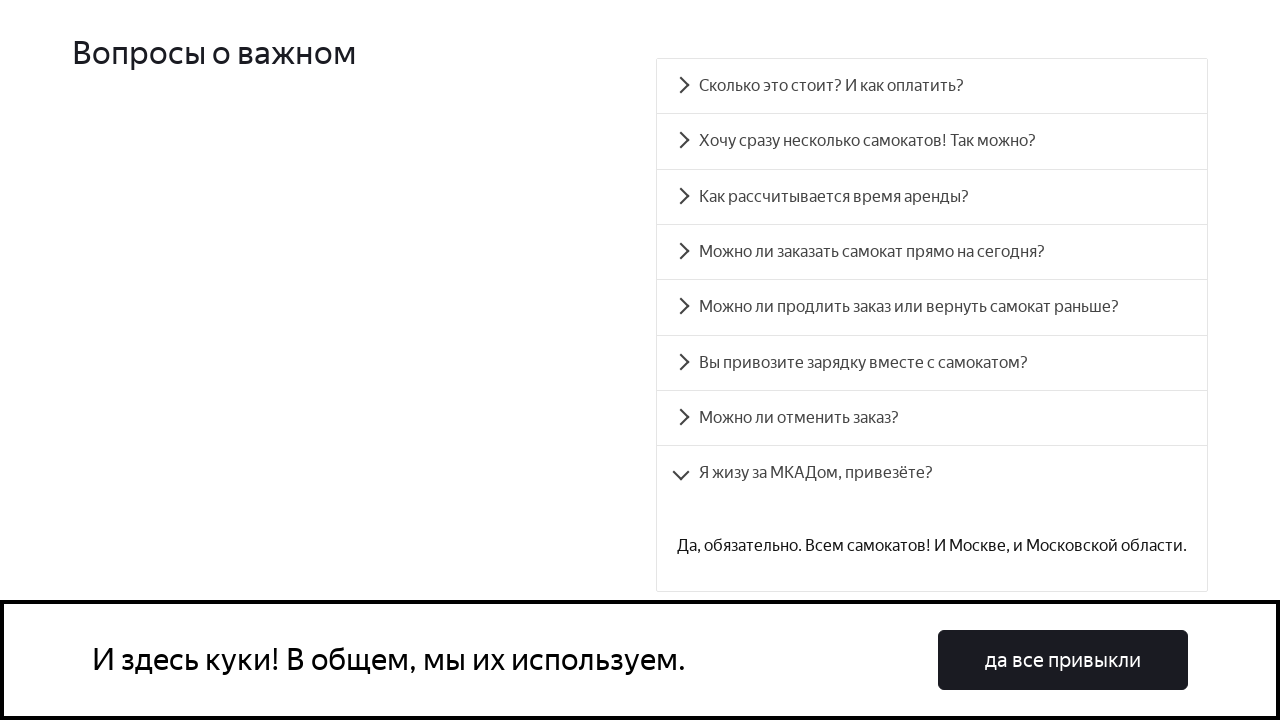

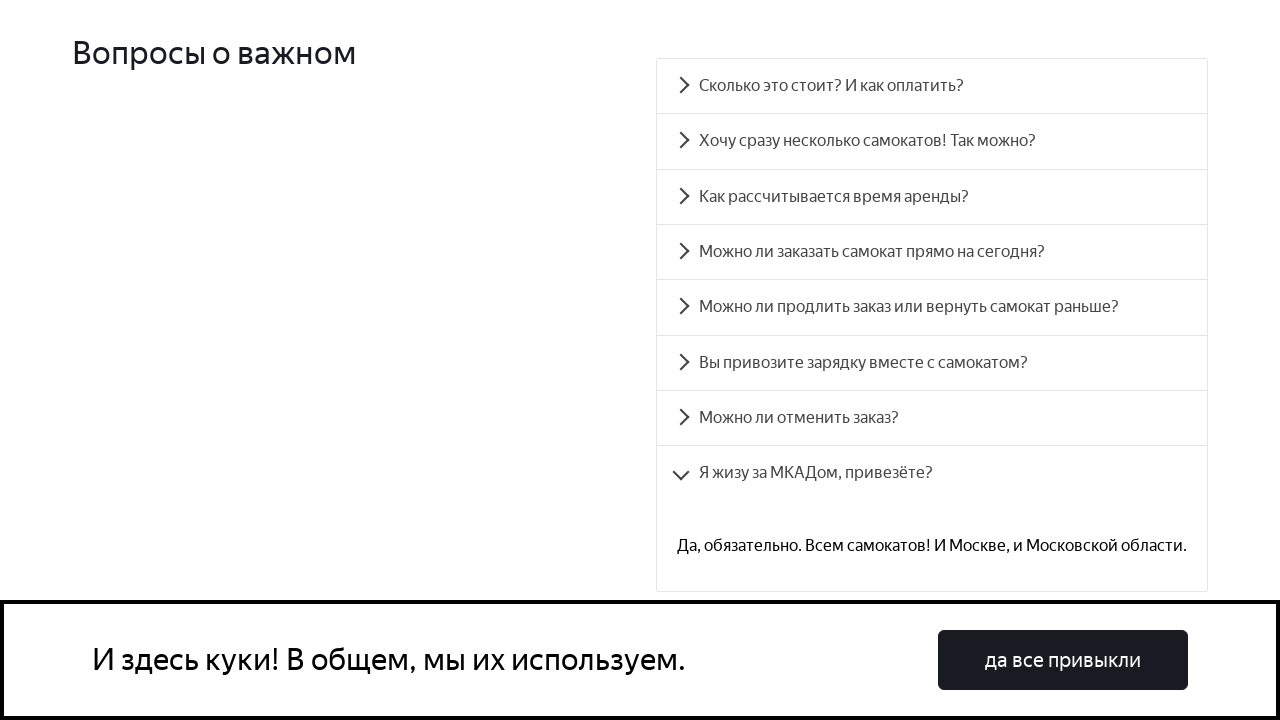